Tests password validation with a correct 7-character password containing letters and numbers

Starting URL: https://testpages.eviltester.com/styled/apps/7charval/simple7charvalidation.html

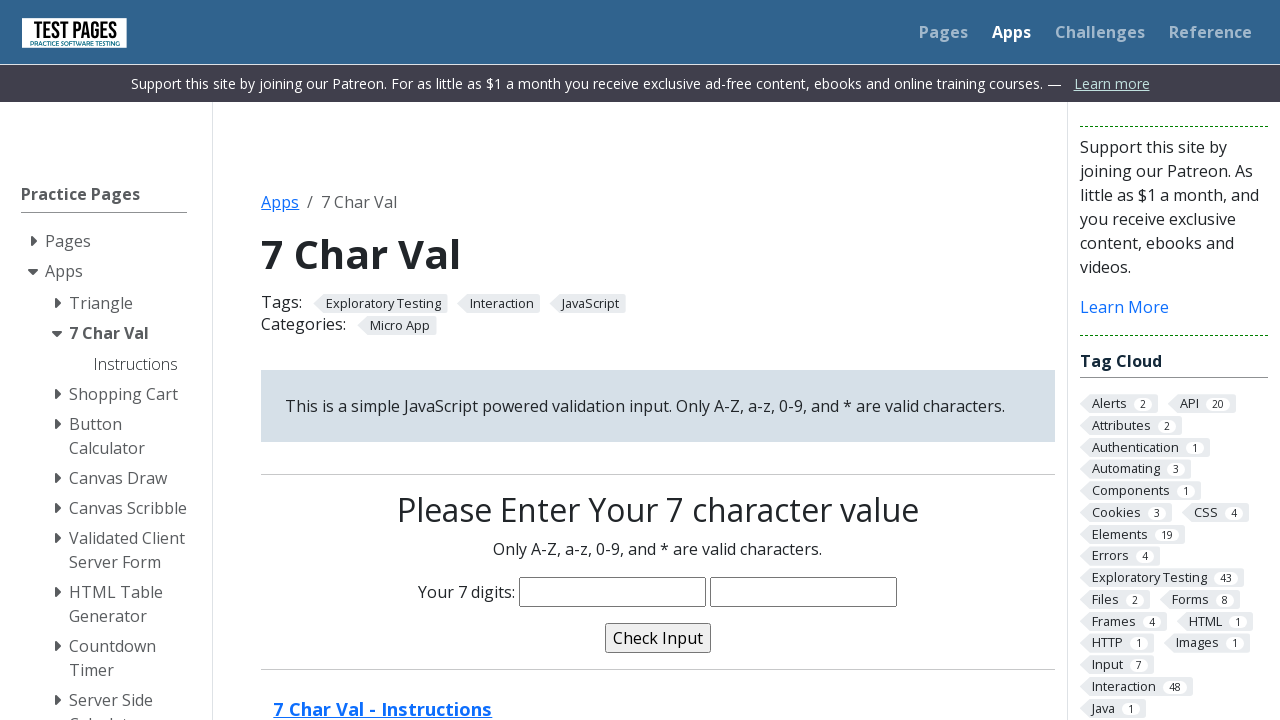

Filled password field with valid 7-character password 'Peter23' on input[name='characters']
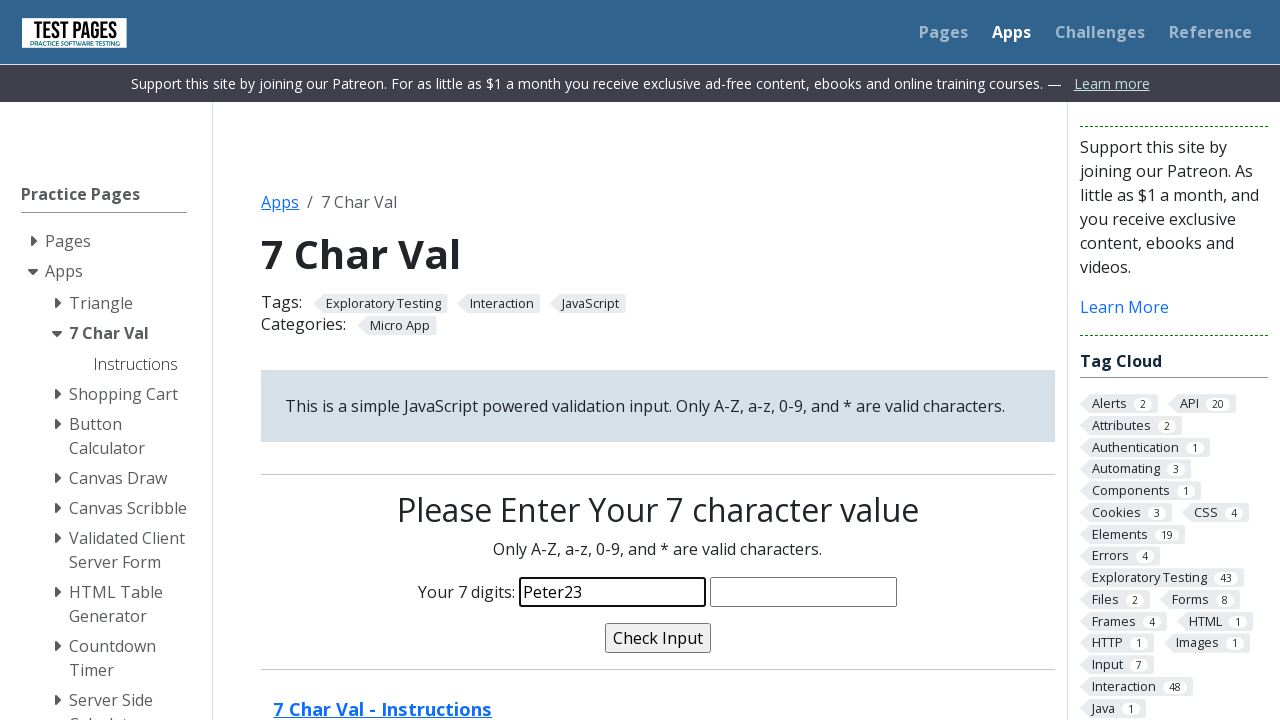

Clicked validate button to check password at (658, 638) on input[name='validate']
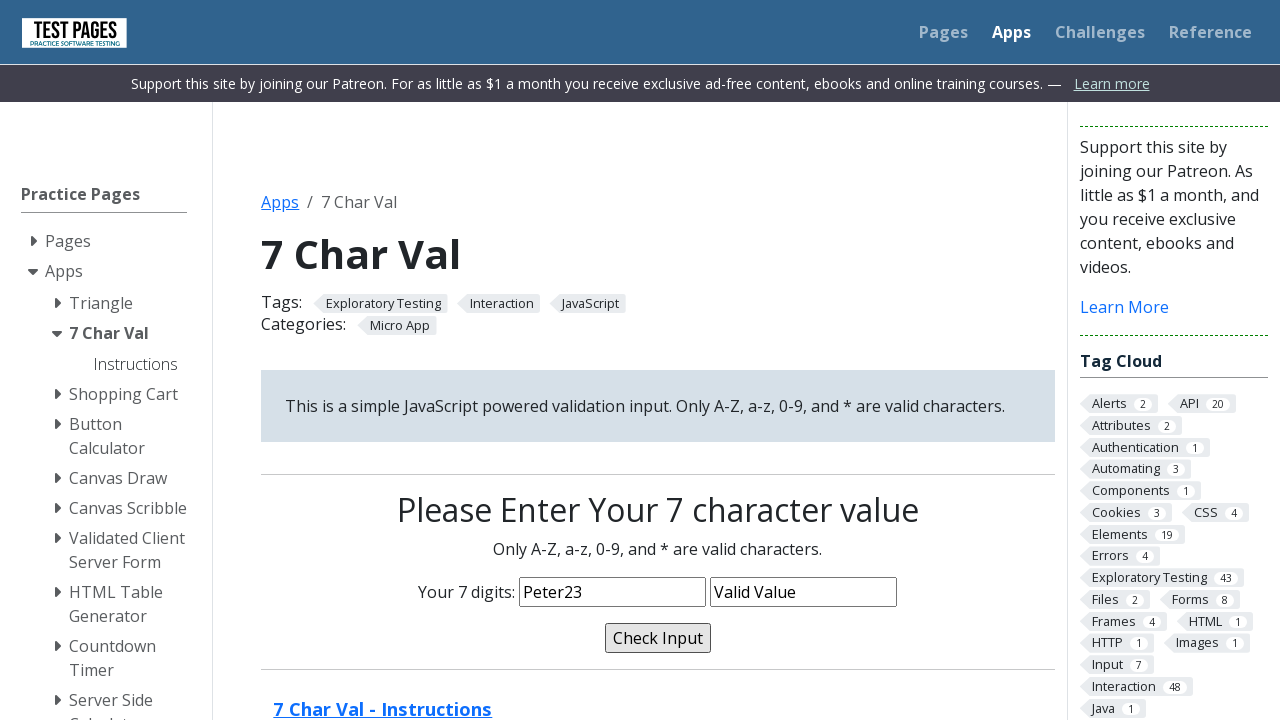

Validation message element appeared
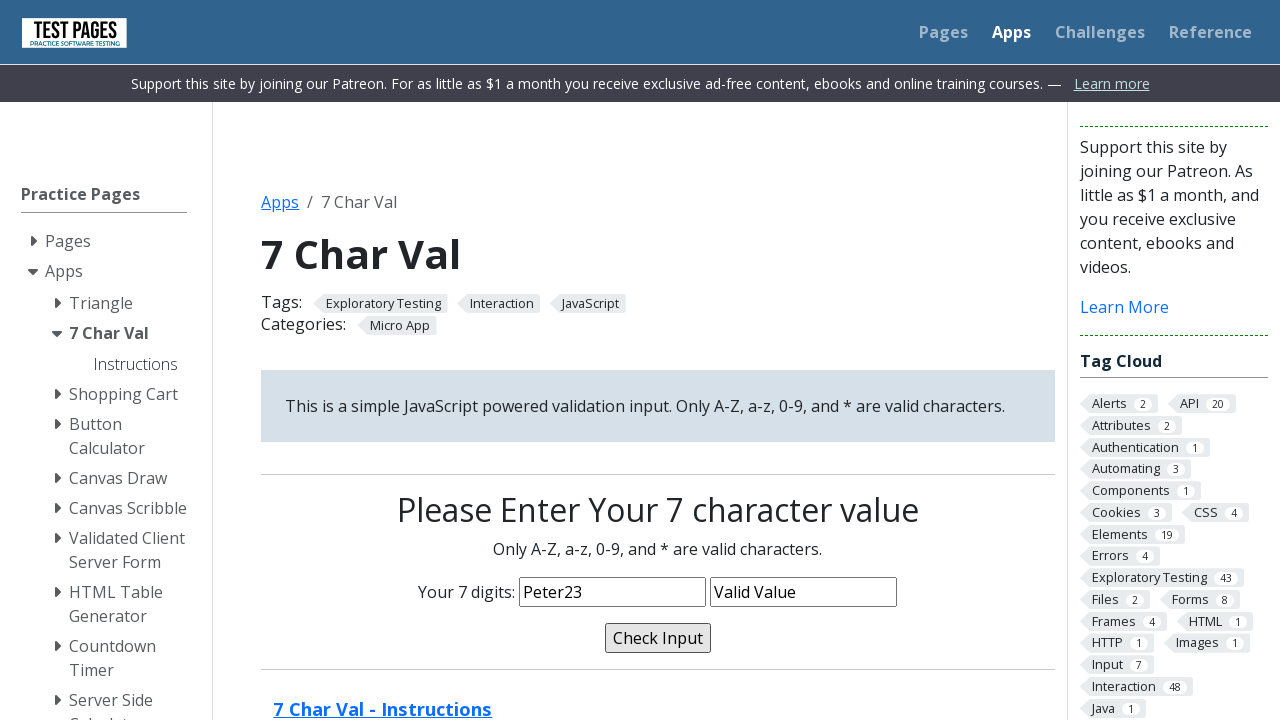

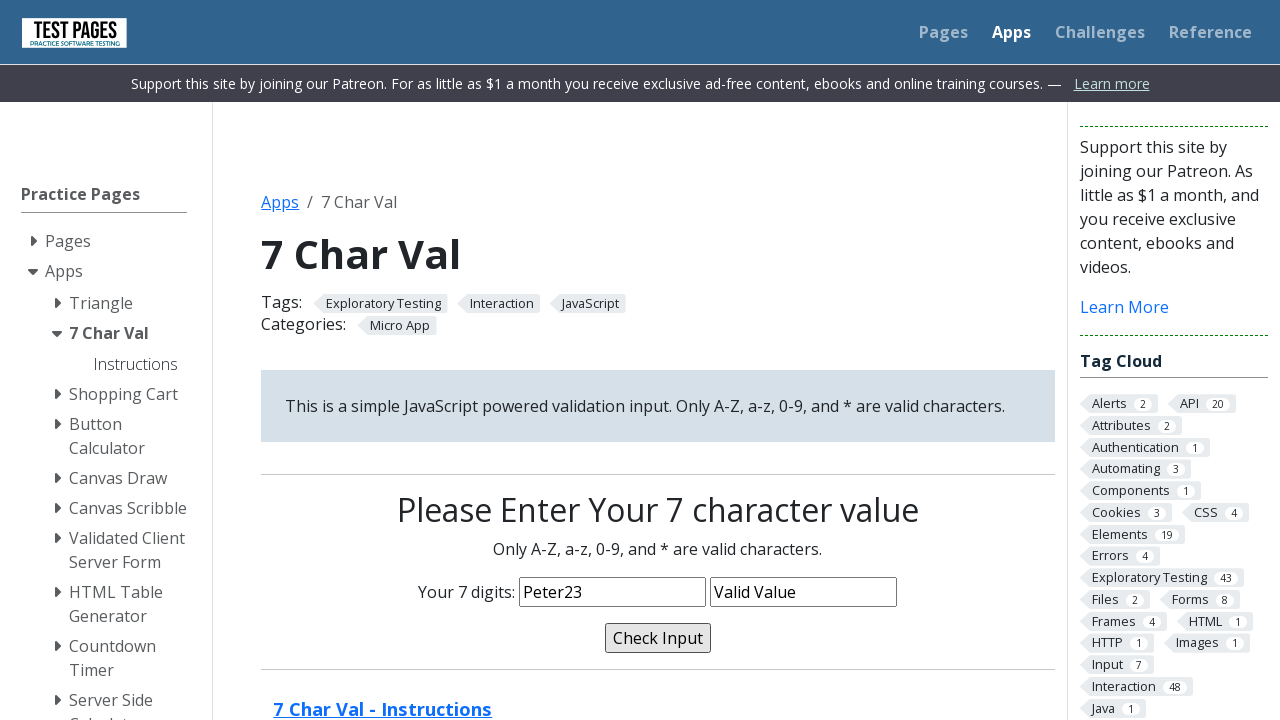